Navigates to an interactive SVG map of India, finds all states, and clicks on Tripura state to zoom in

Starting URL: https://www.amcharts.com/svg-maps/?map=india

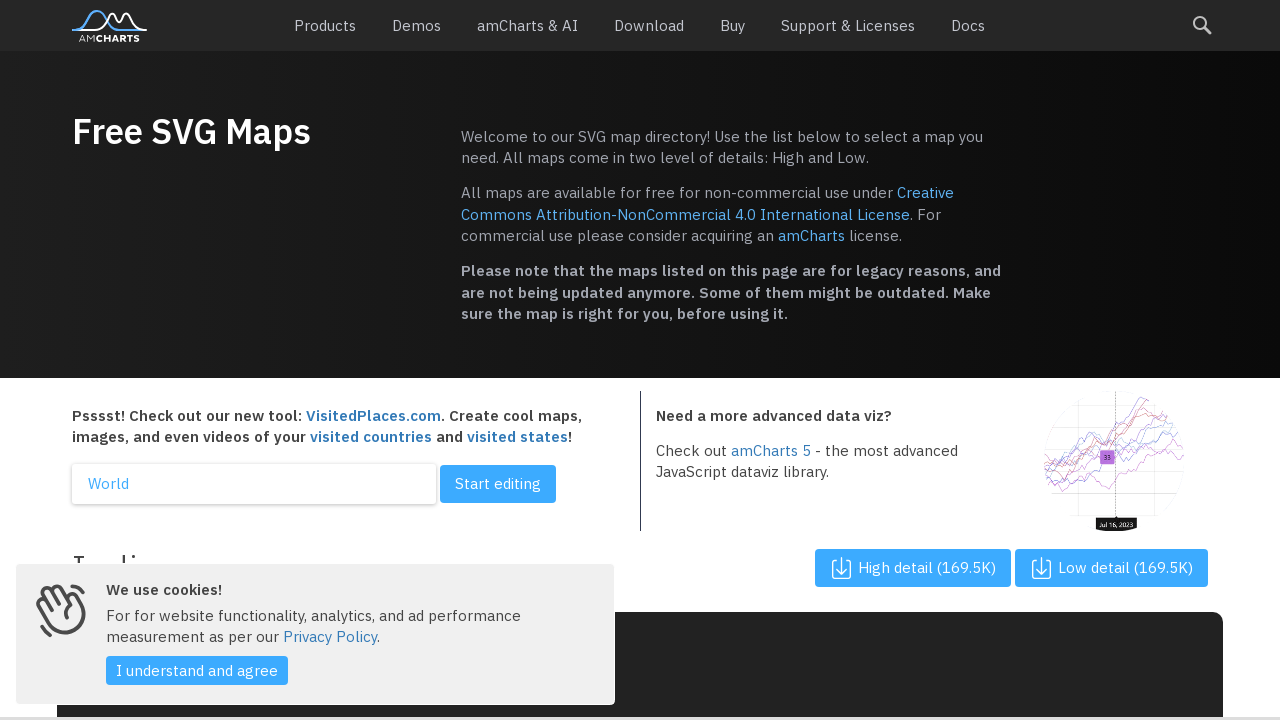

Navigated to amcharts interactive SVG map of India
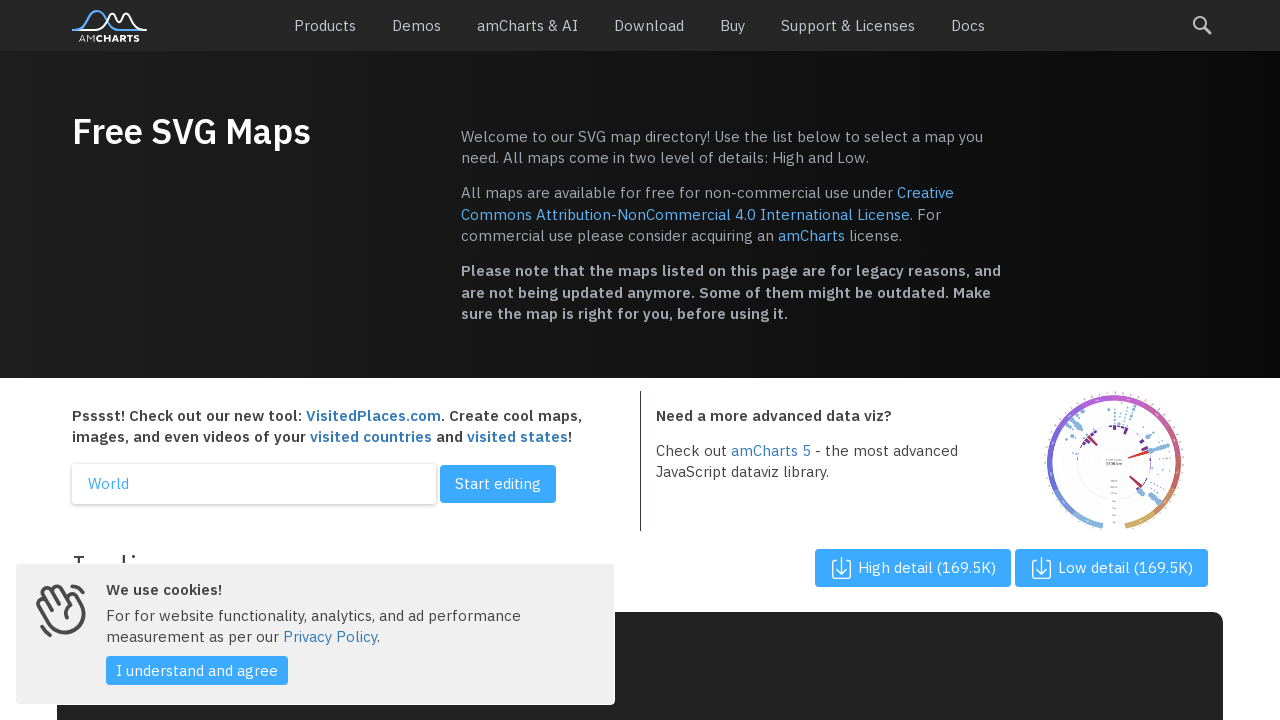

Located all state path elements in the SVG map
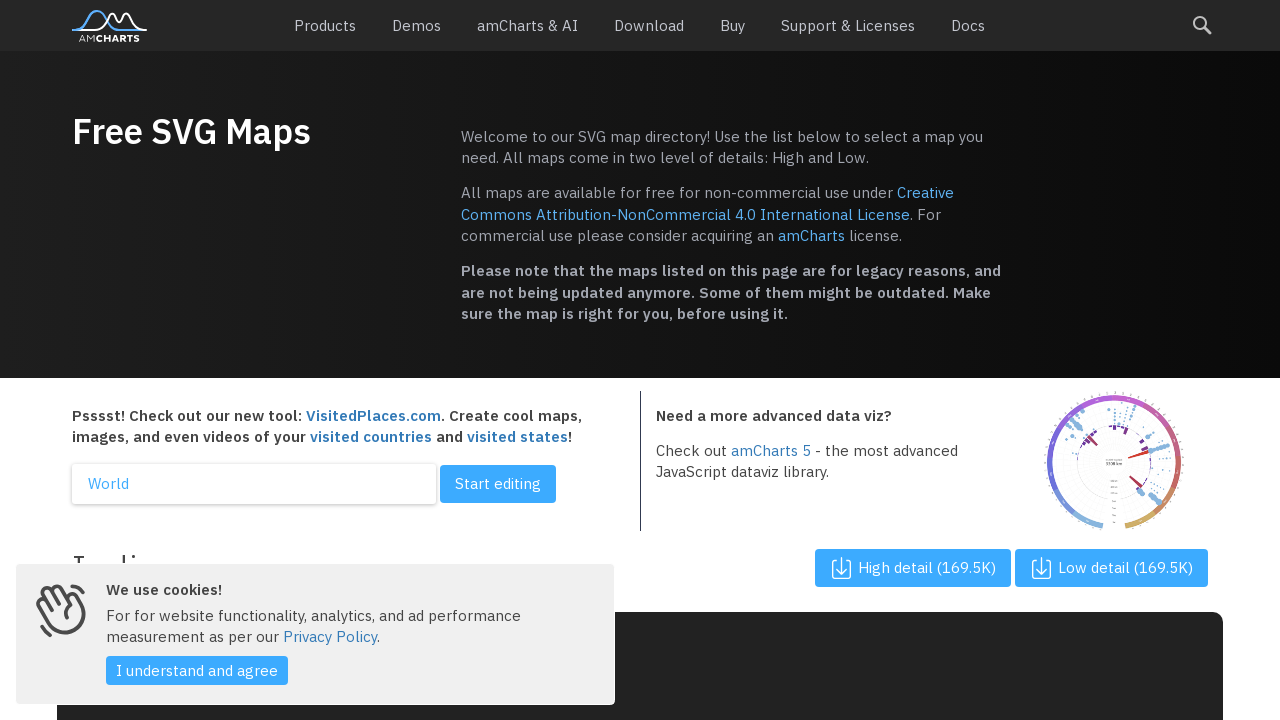

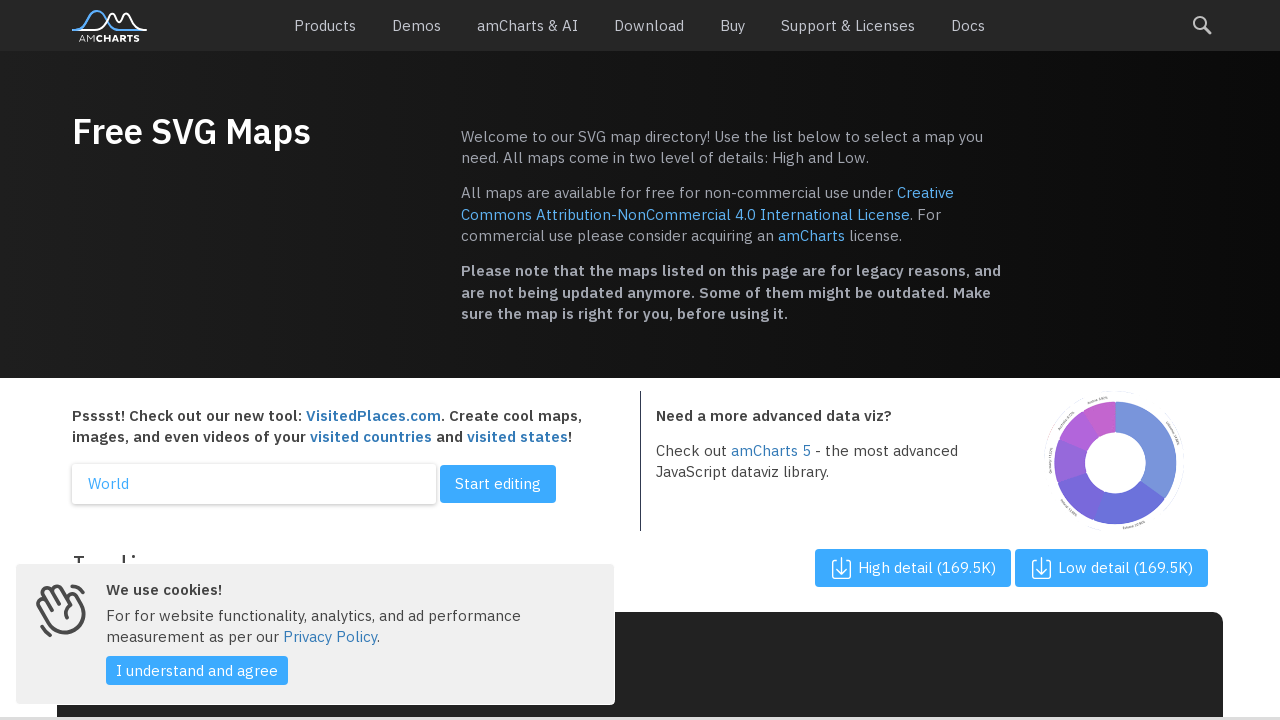